Tests dynamic dropdown for passenger selection by clicking to open the dropdown and incrementing adult count multiple times

Starting URL: https://rahulshettyacademy.com/dropdownsPractise/

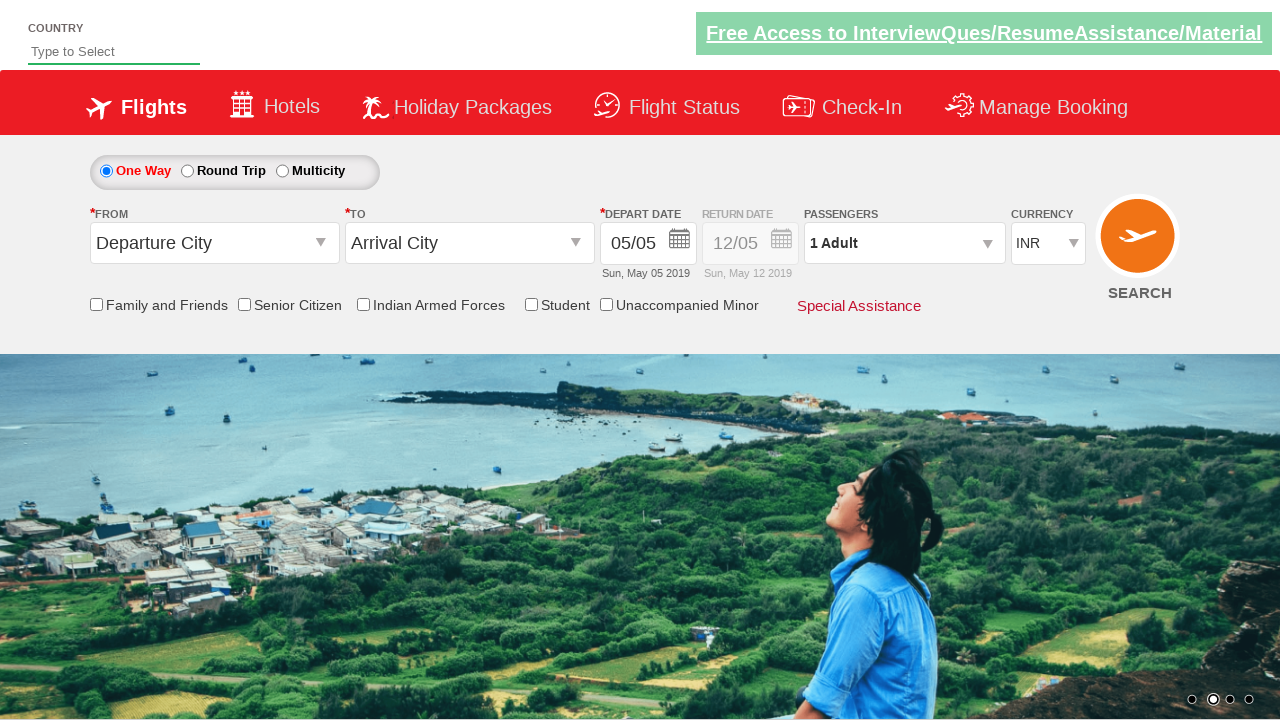

Clicked passenger info dropdown to open it at (904, 243) on #divpaxinfo
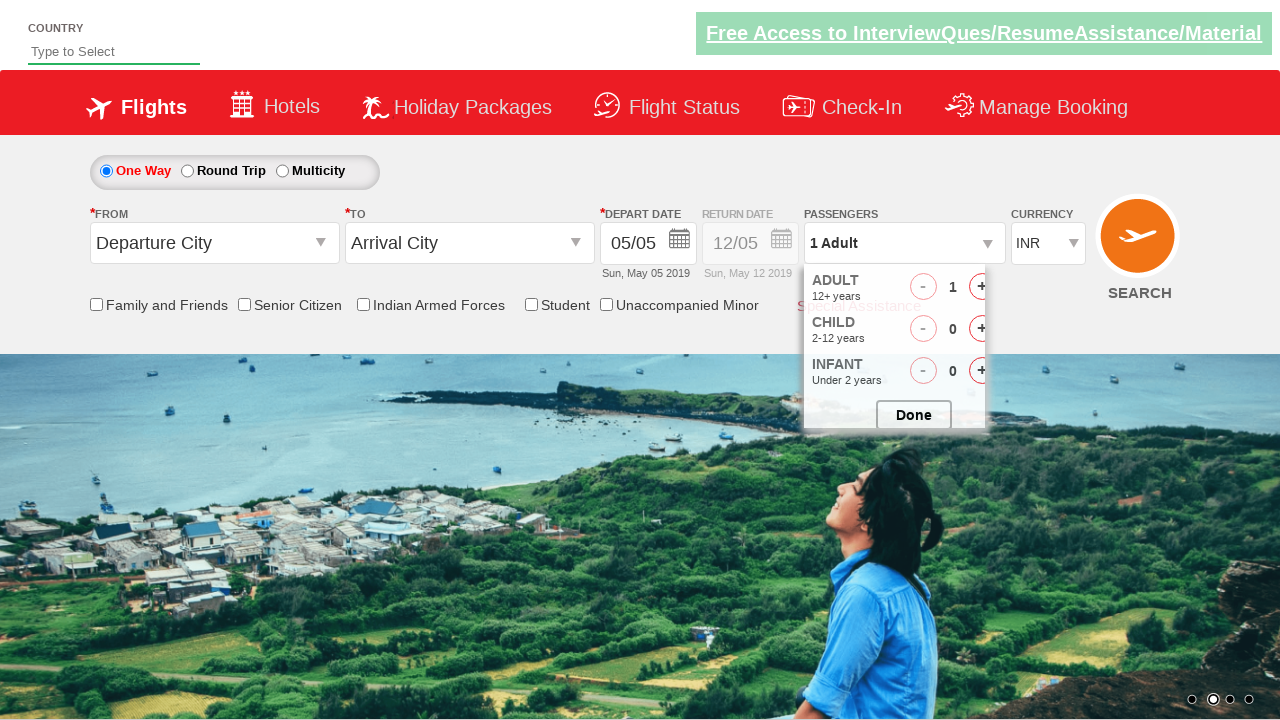

Incremented adult count (iteration 1 of 3) at (982, 288) on #hrefIncAdt
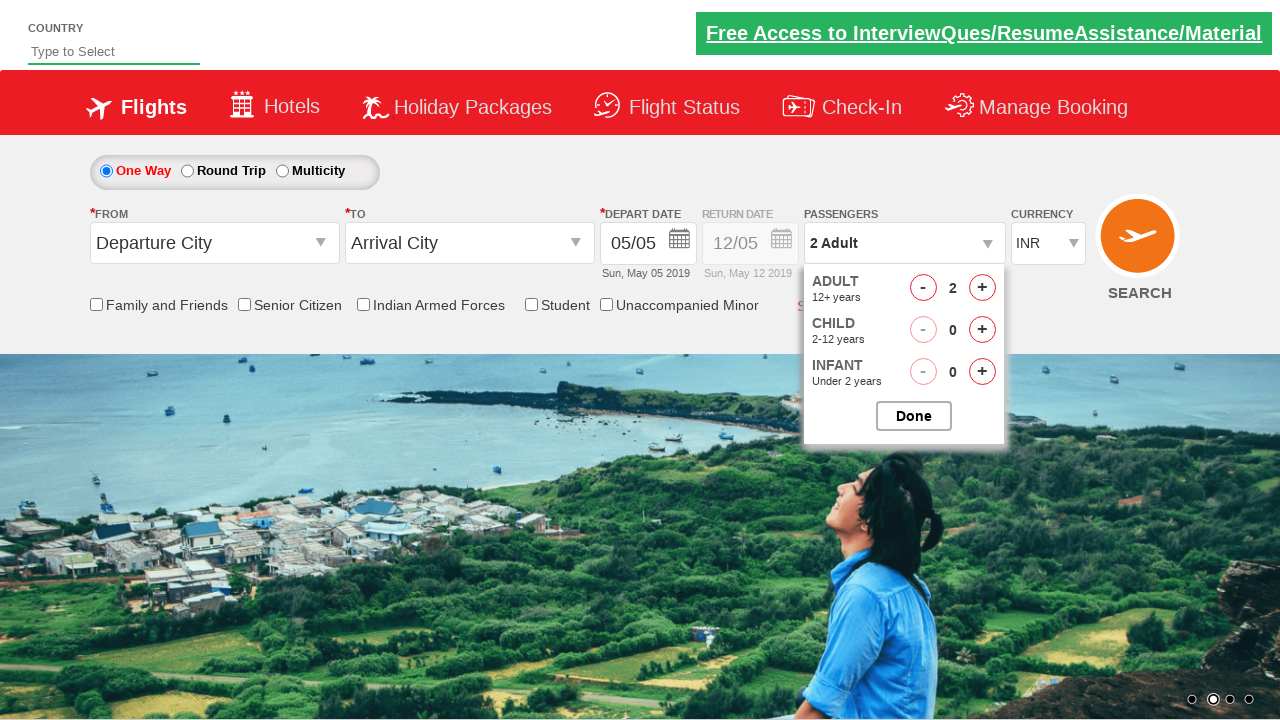

Incremented adult count (iteration 2 of 3) at (982, 288) on #hrefIncAdt
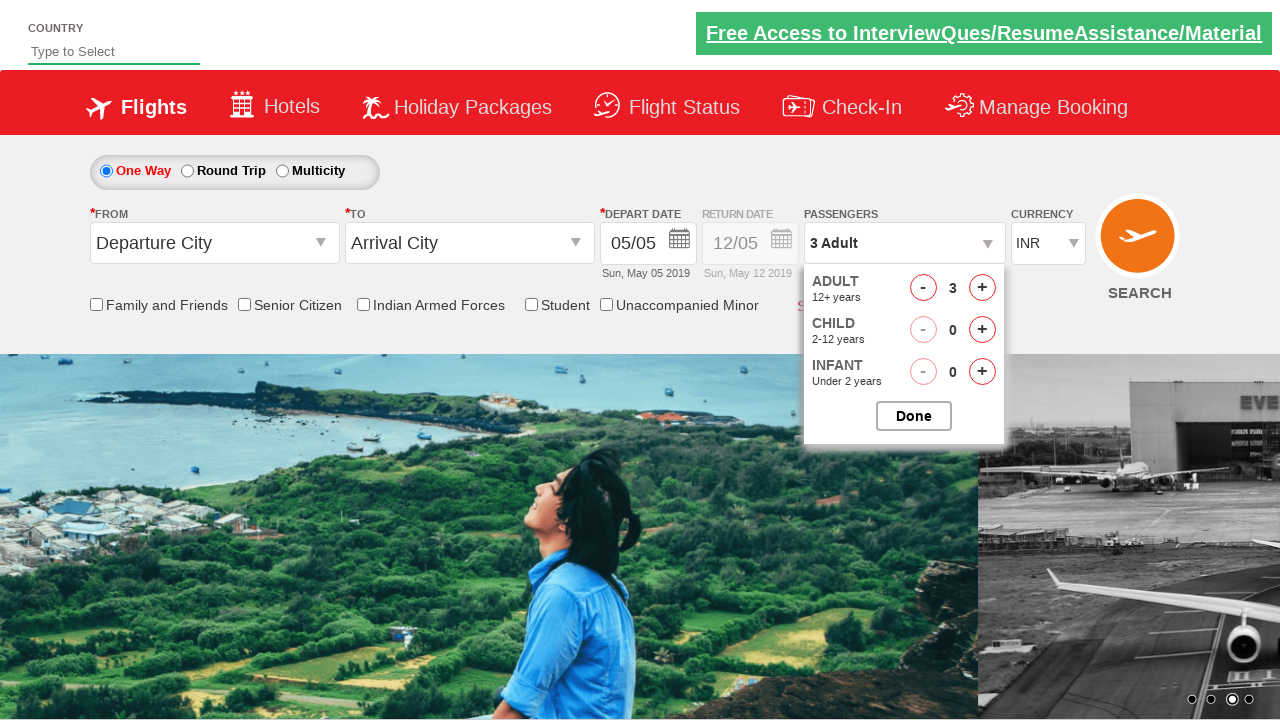

Incremented adult count (iteration 3 of 3) at (982, 288) on #hrefIncAdt
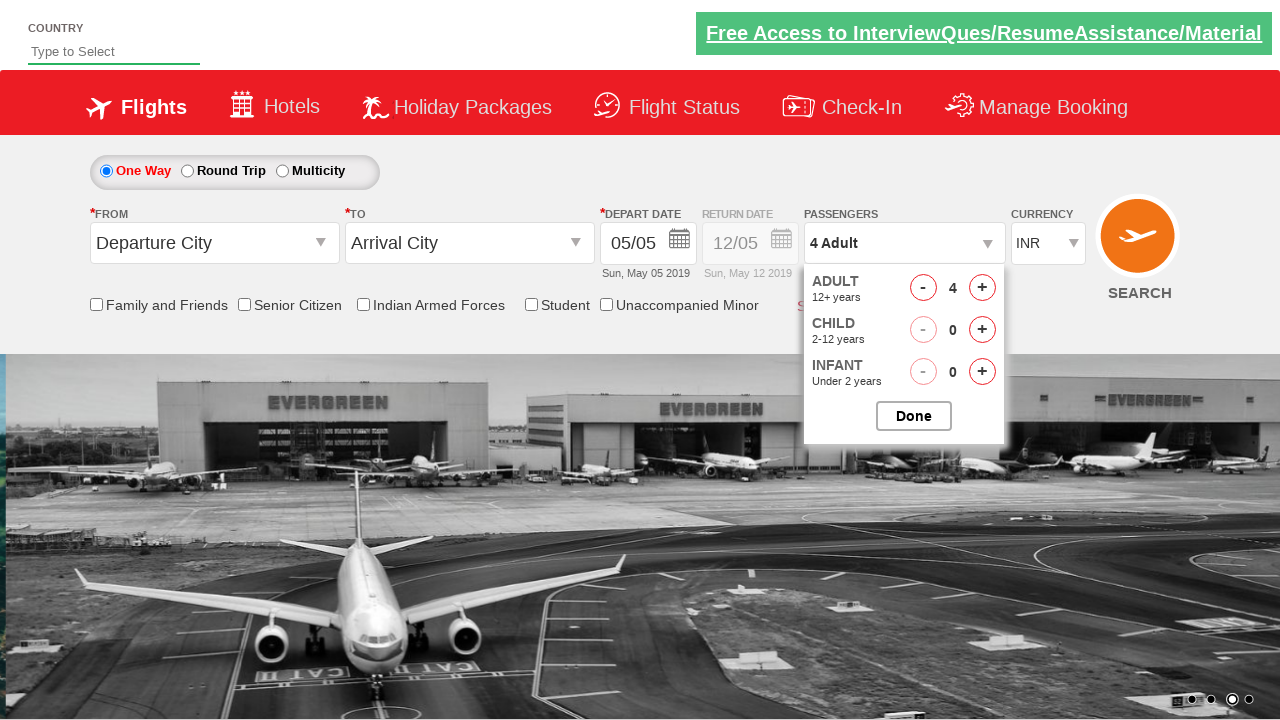

Closed passenger options dropdown at (914, 416) on #btnclosepaxoption
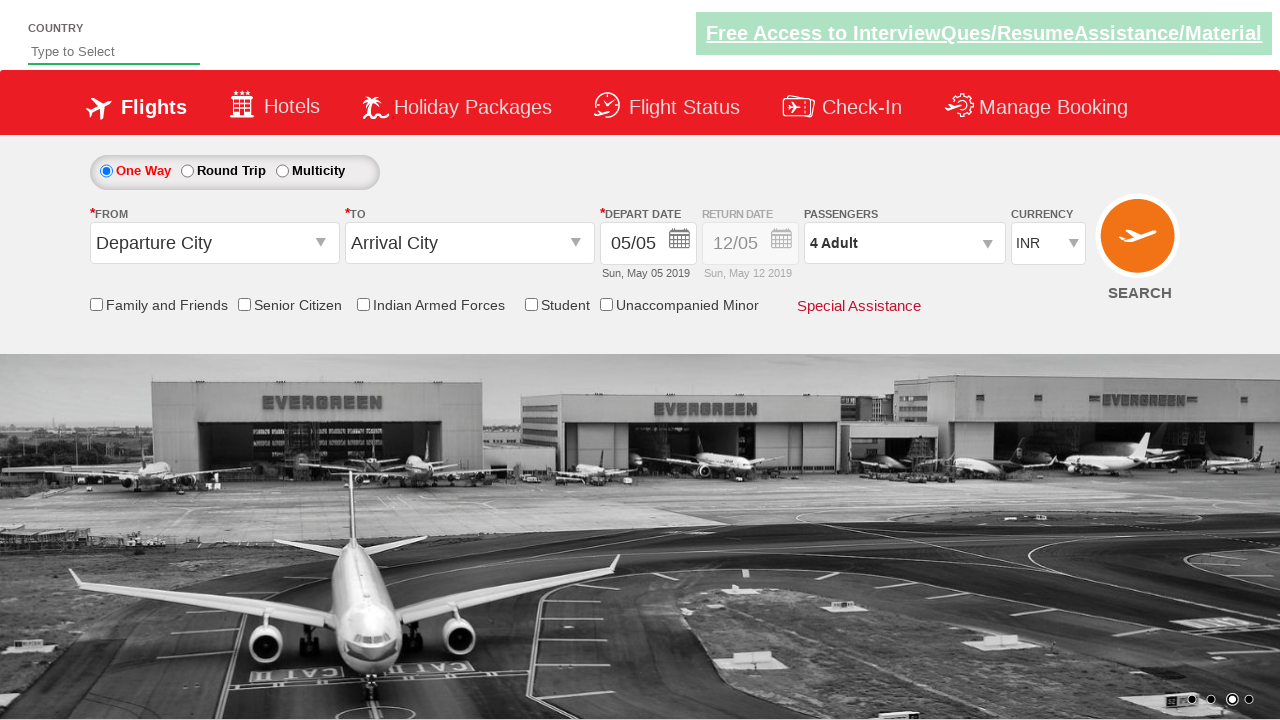

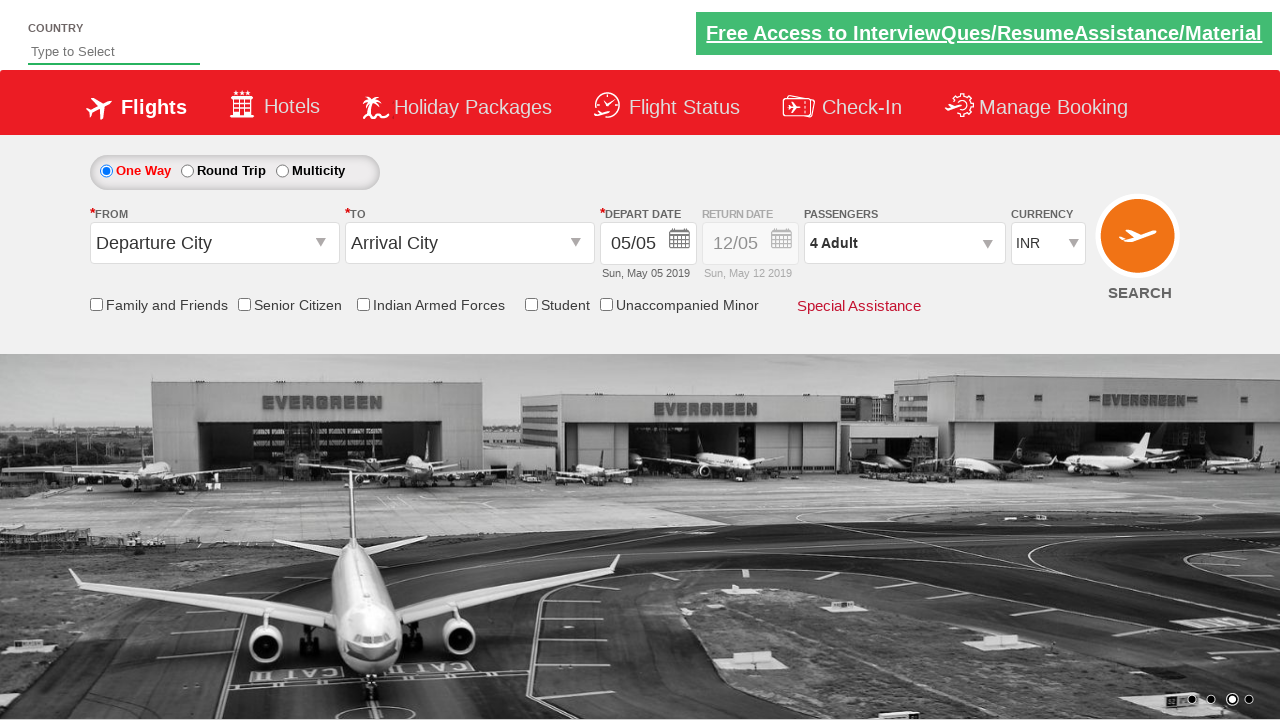